Navigates to Taipei bus route information page and verifies that the bus schedule table loads with station and arrival time information.

Starting URL: https://pda5284.gov.taipei/MQS/route.jsp?rid=17869

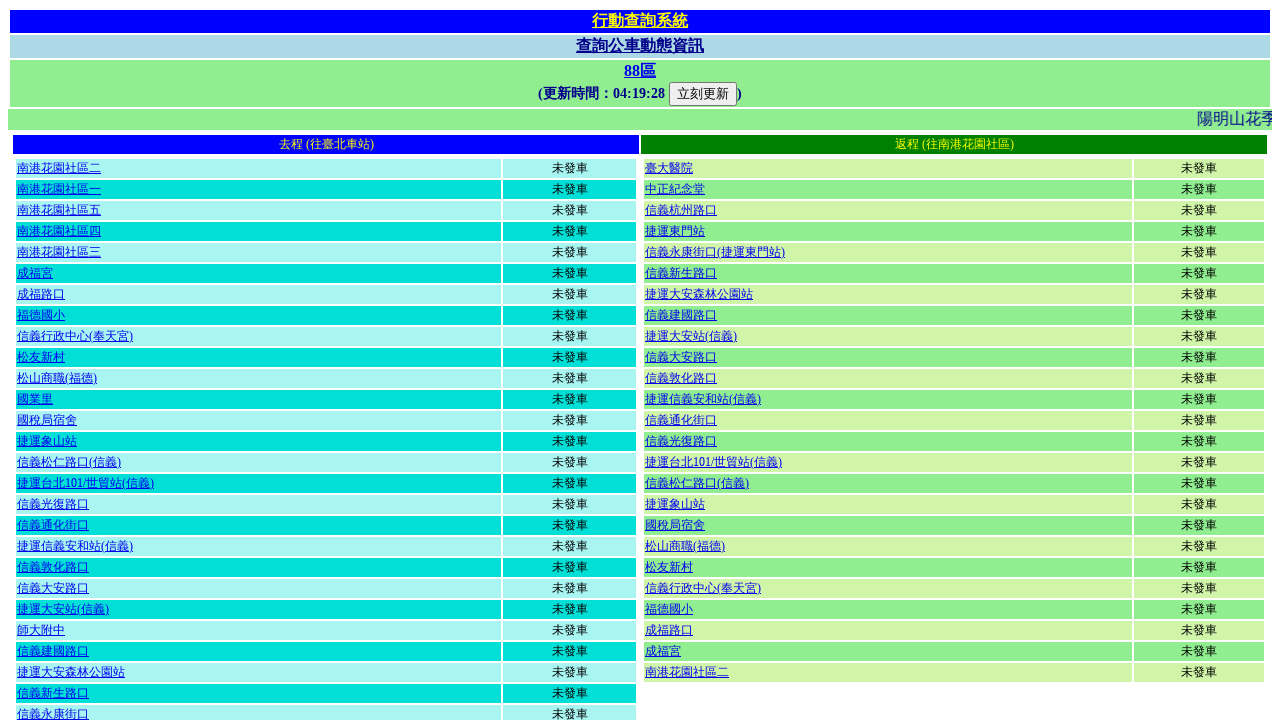

Waited for bus schedule table to load
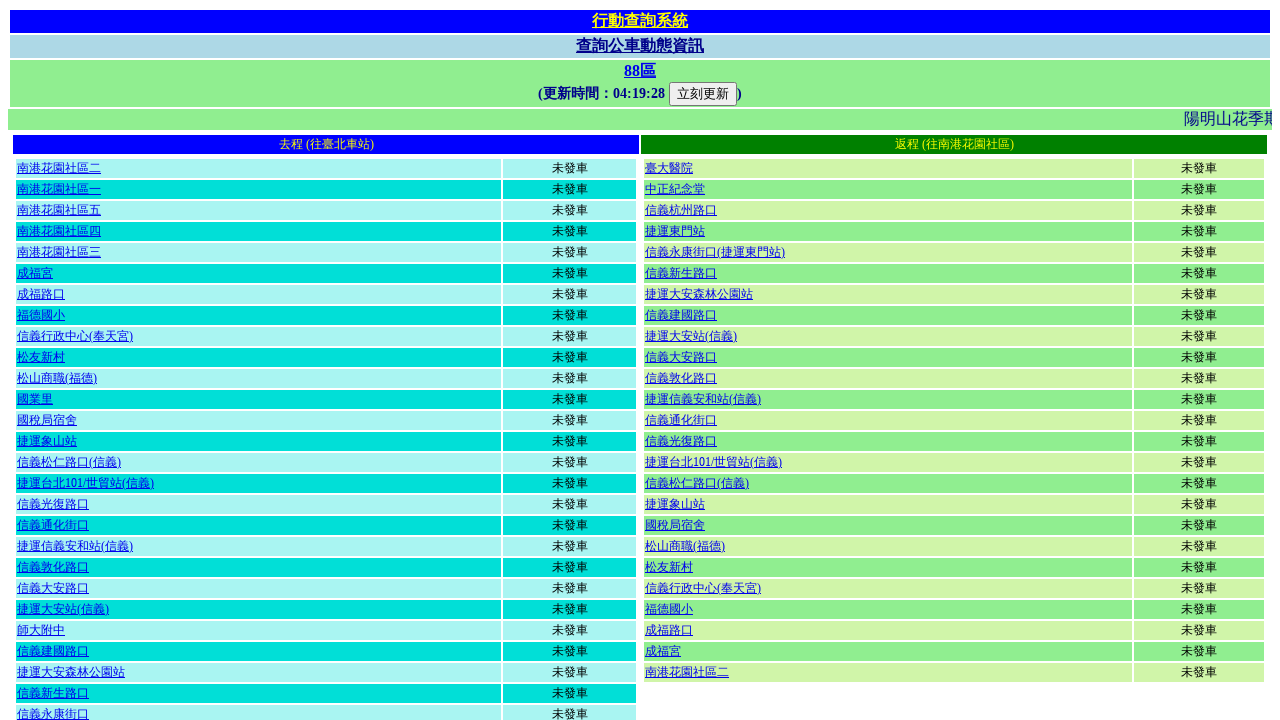

Verified third table is visible on the page
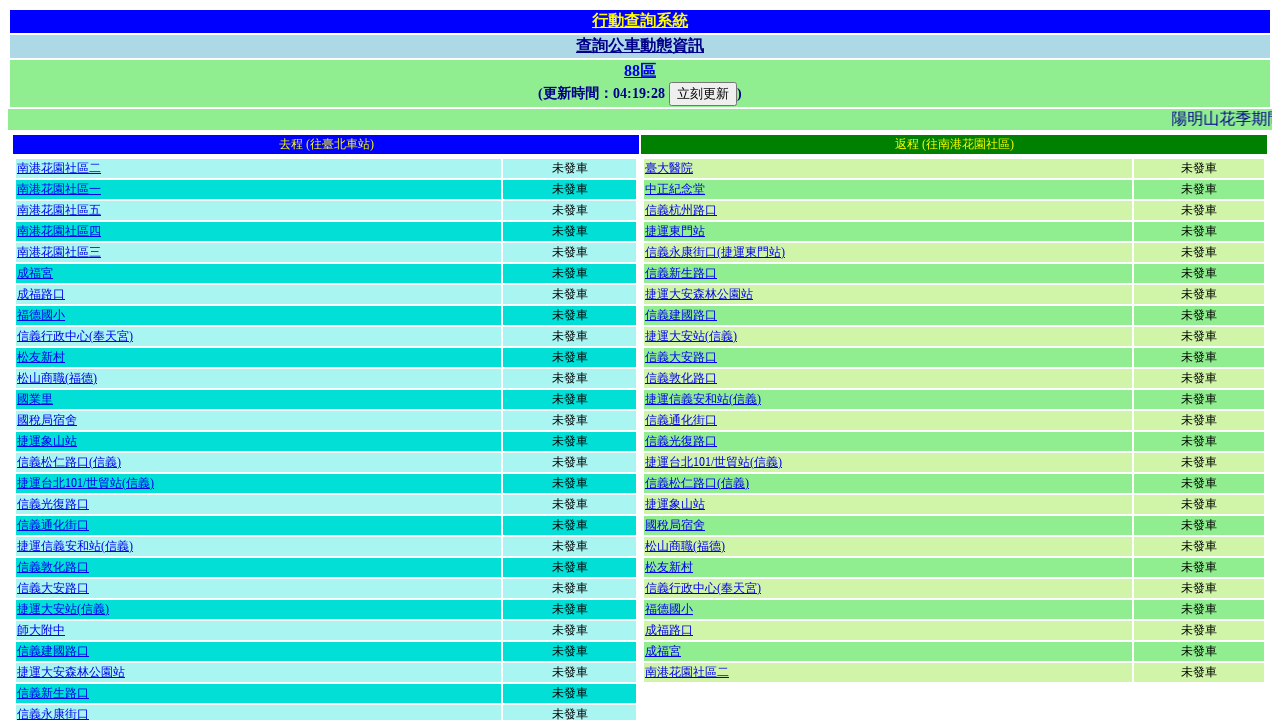

Verified first row is visible in the bus schedule table
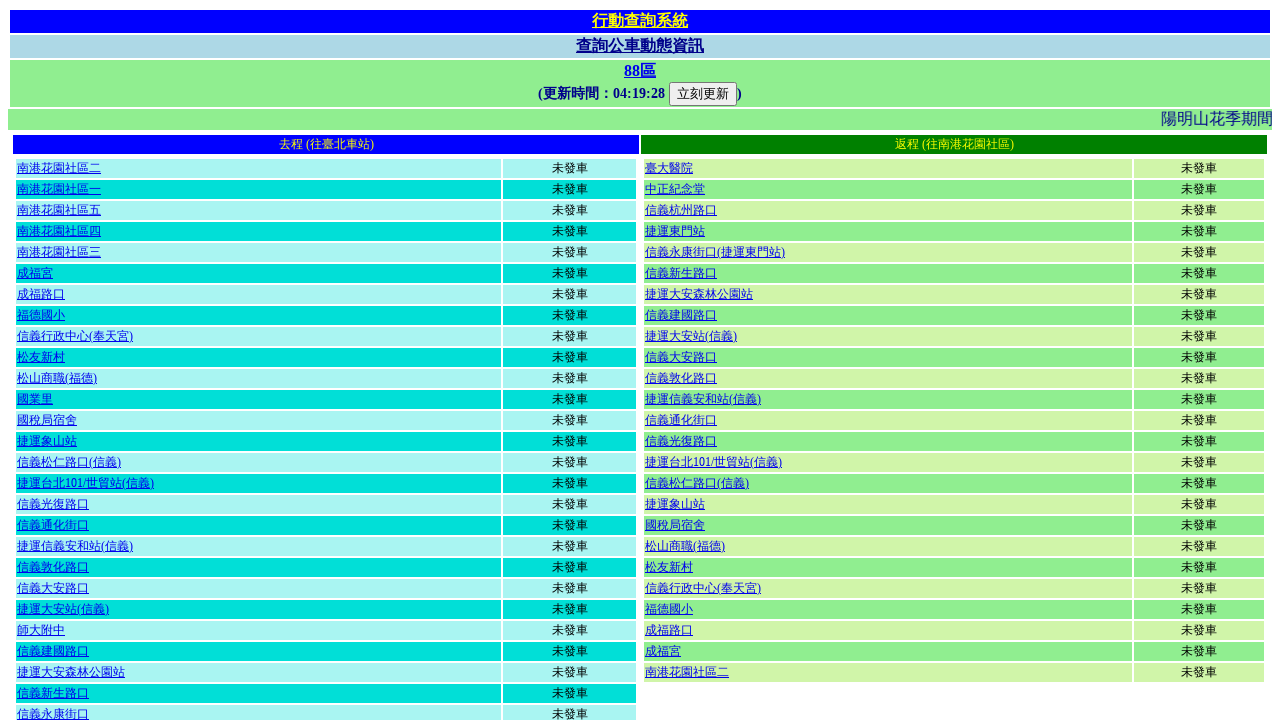

Verified direction header cell is visible in the first row of the schedule table
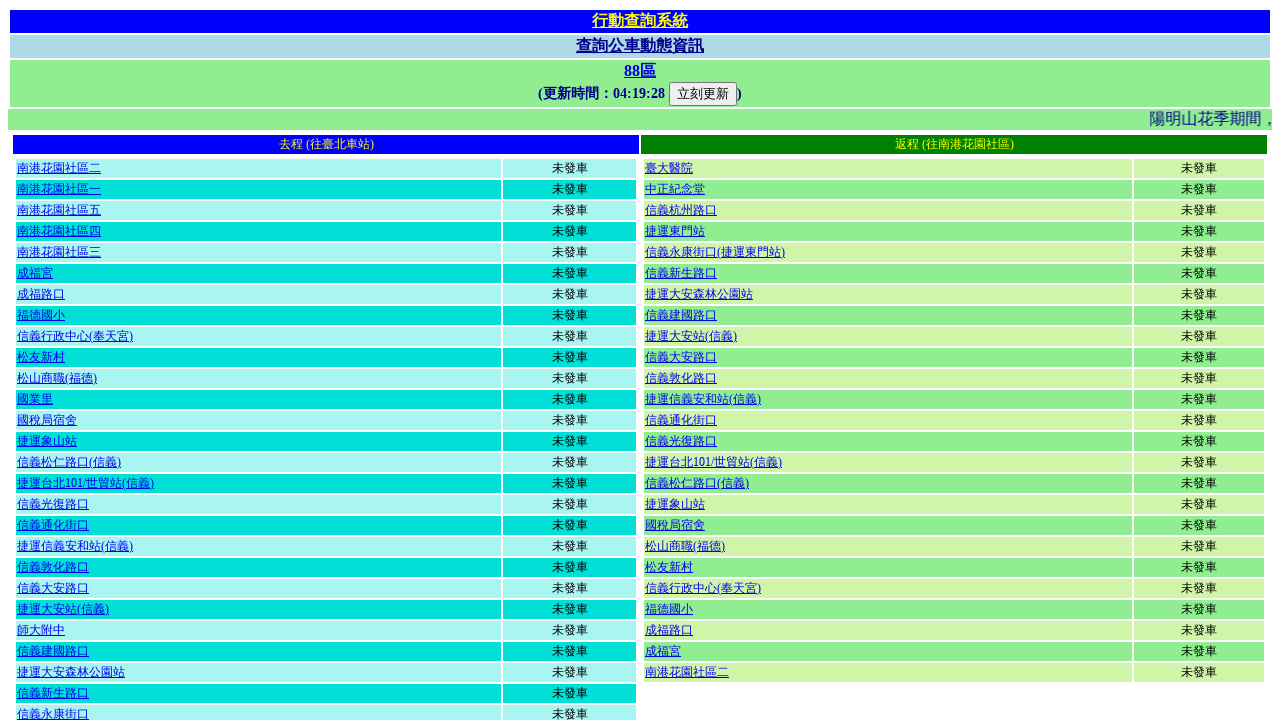

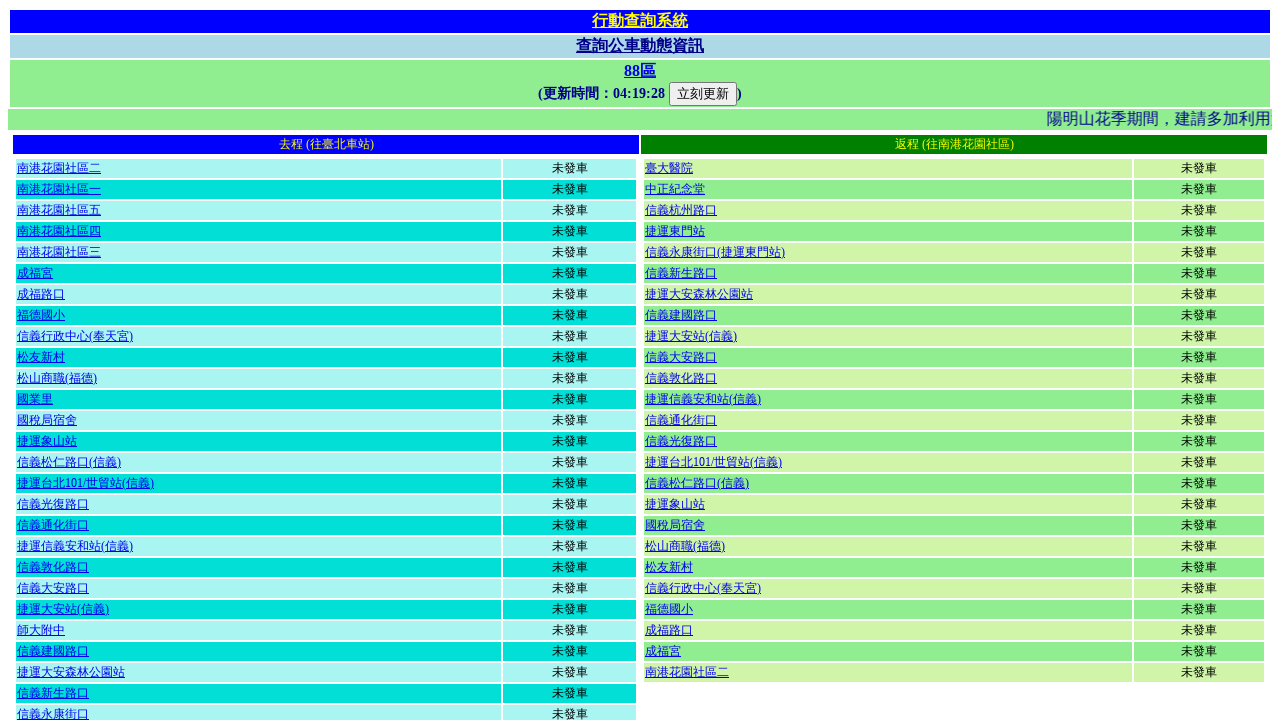